Tests header navigation by hovering over dropdown menus (Products and About) and clicking through each menu item, then navigating to the Contact page.

Starting URL: https://www.elnursolutions.com/

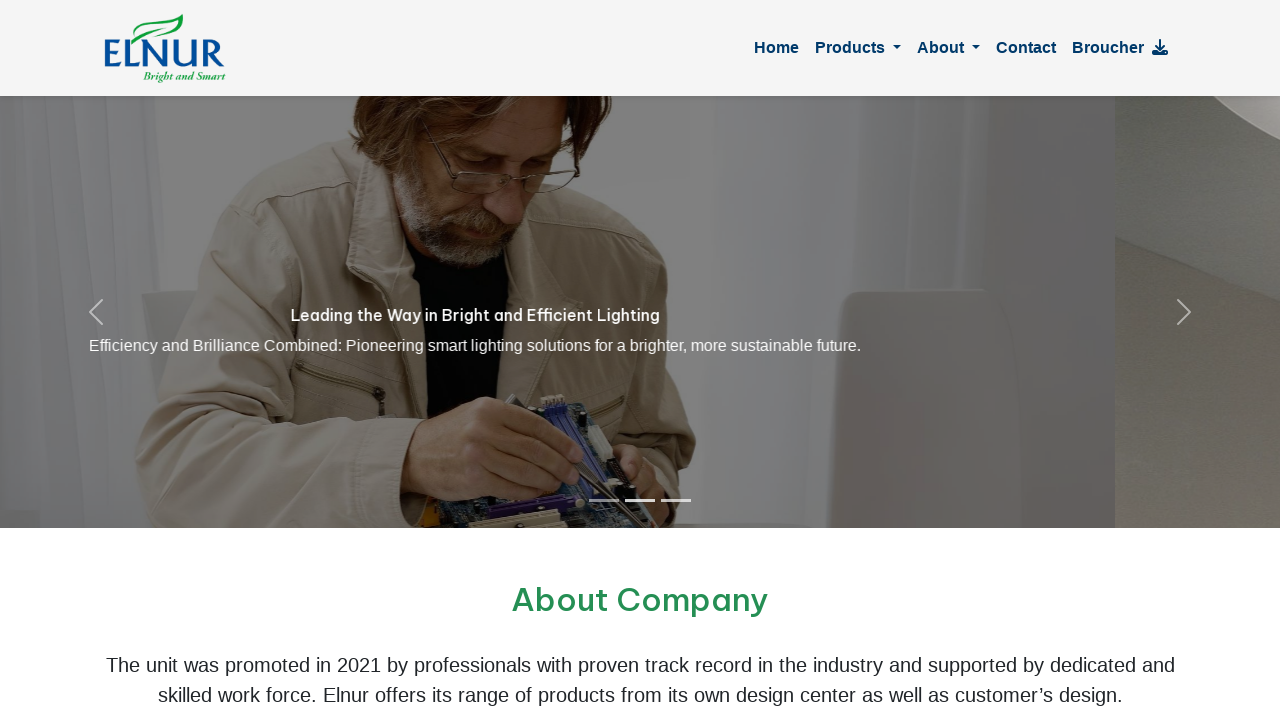

Hovered over Products dropdown menu at (858, 48) on #productsDropdownLink
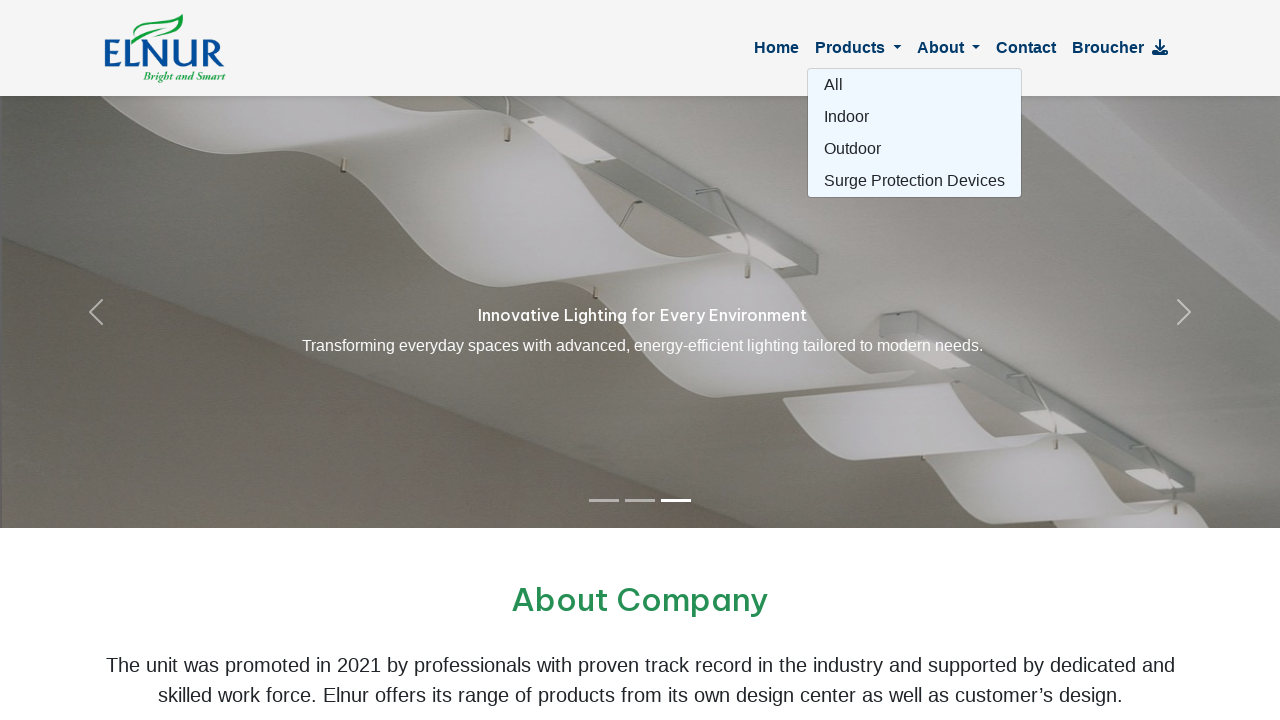

Retrieved 4 product dropdown links
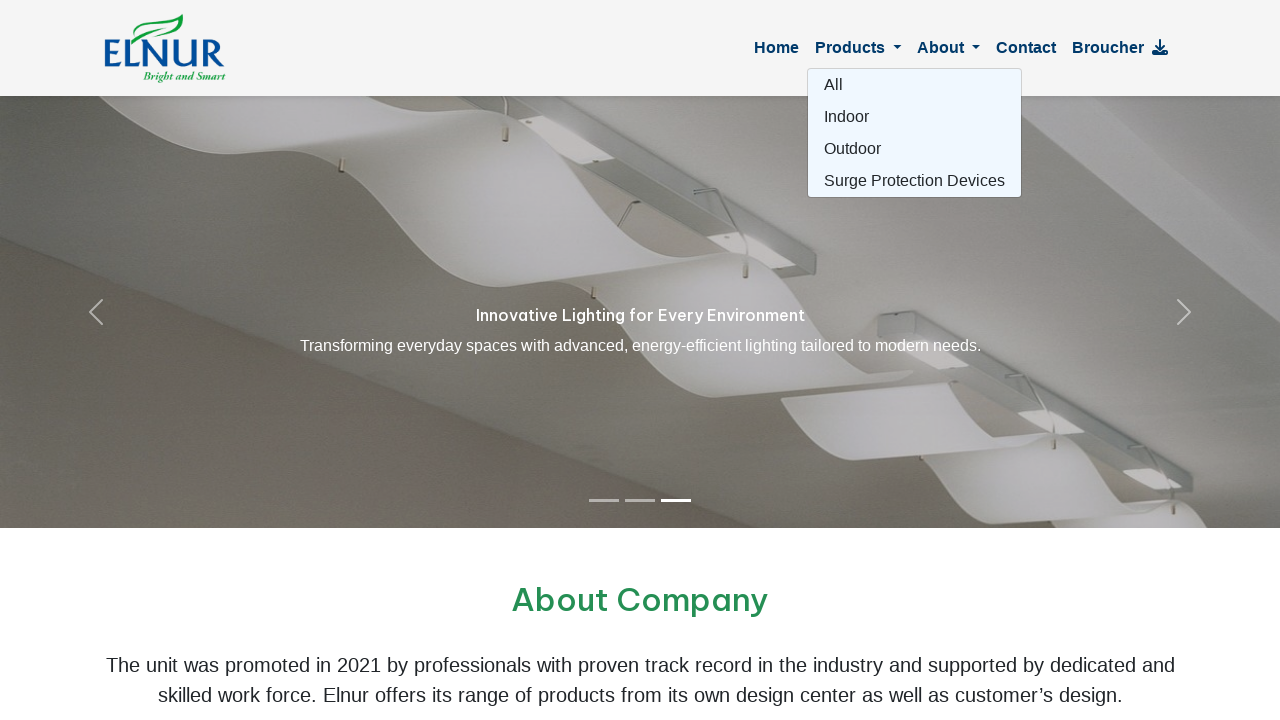

Re-hovered over Products dropdown (item 1/4) at (858, 48) on #productsDropdownLink
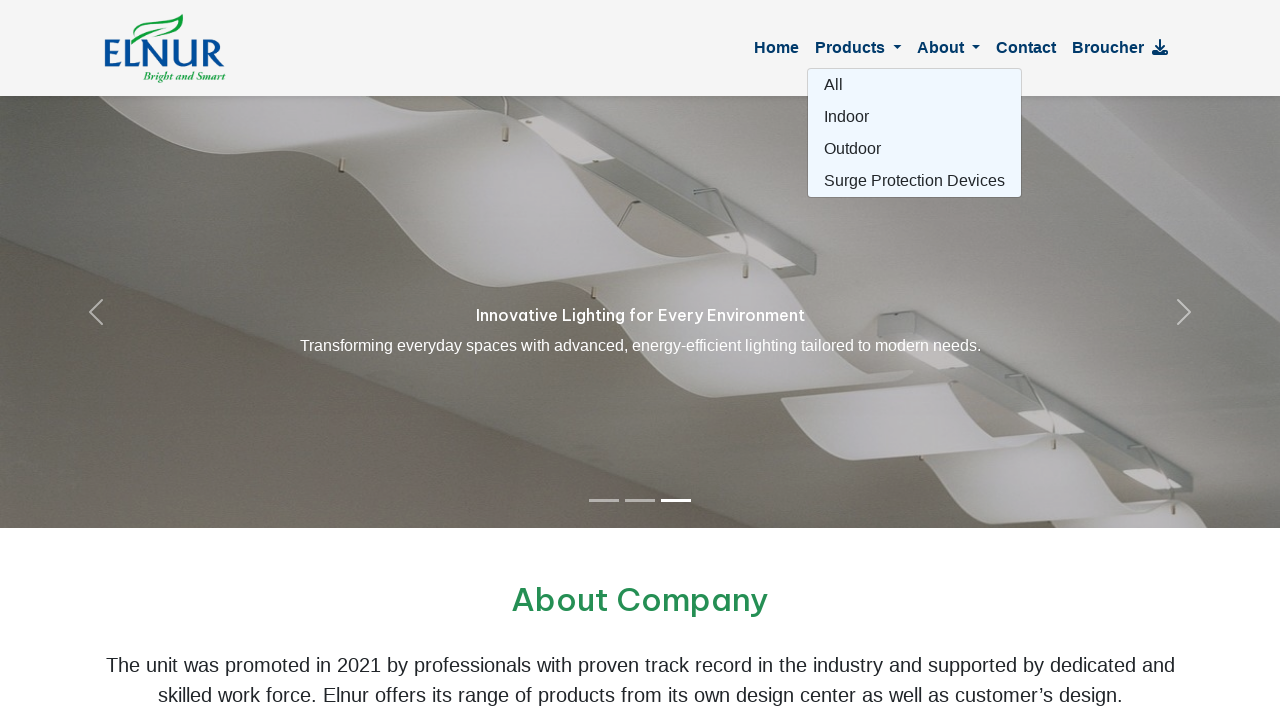

Waited 500ms for menu animation
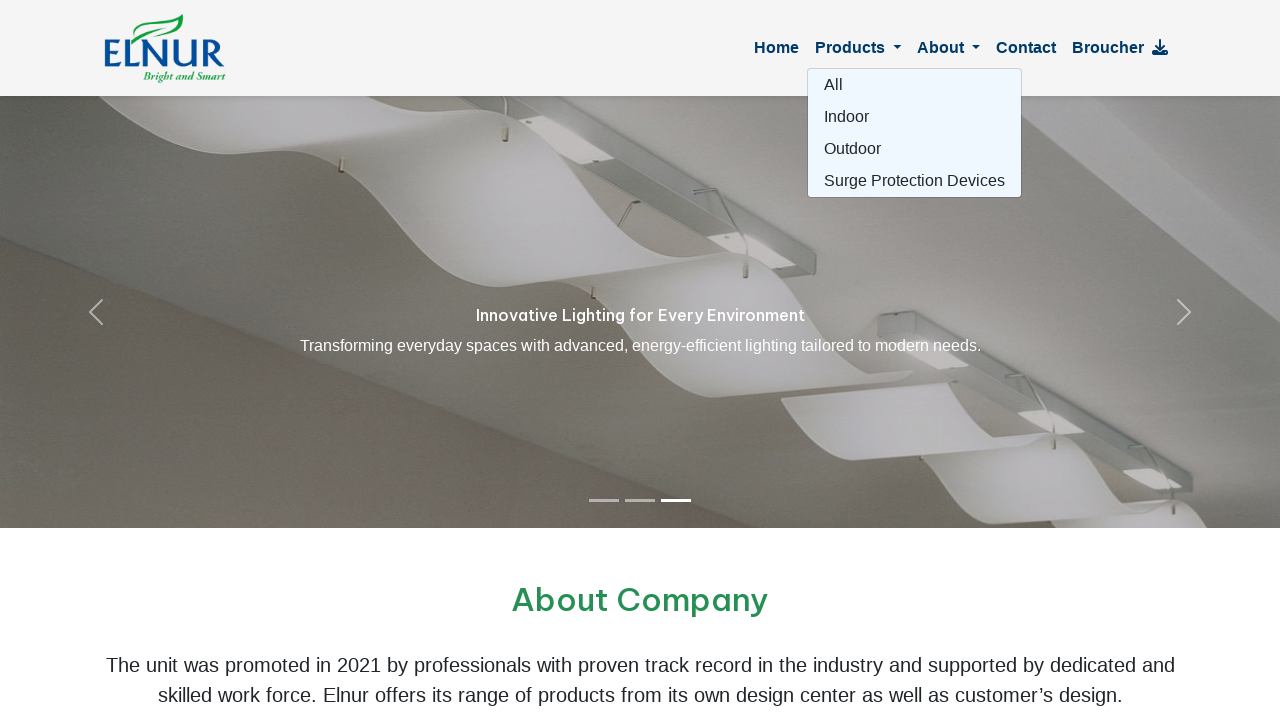

Clicked product menu item 1/4 at (914, 85) on #ulproductsDropdown a >> nth=0
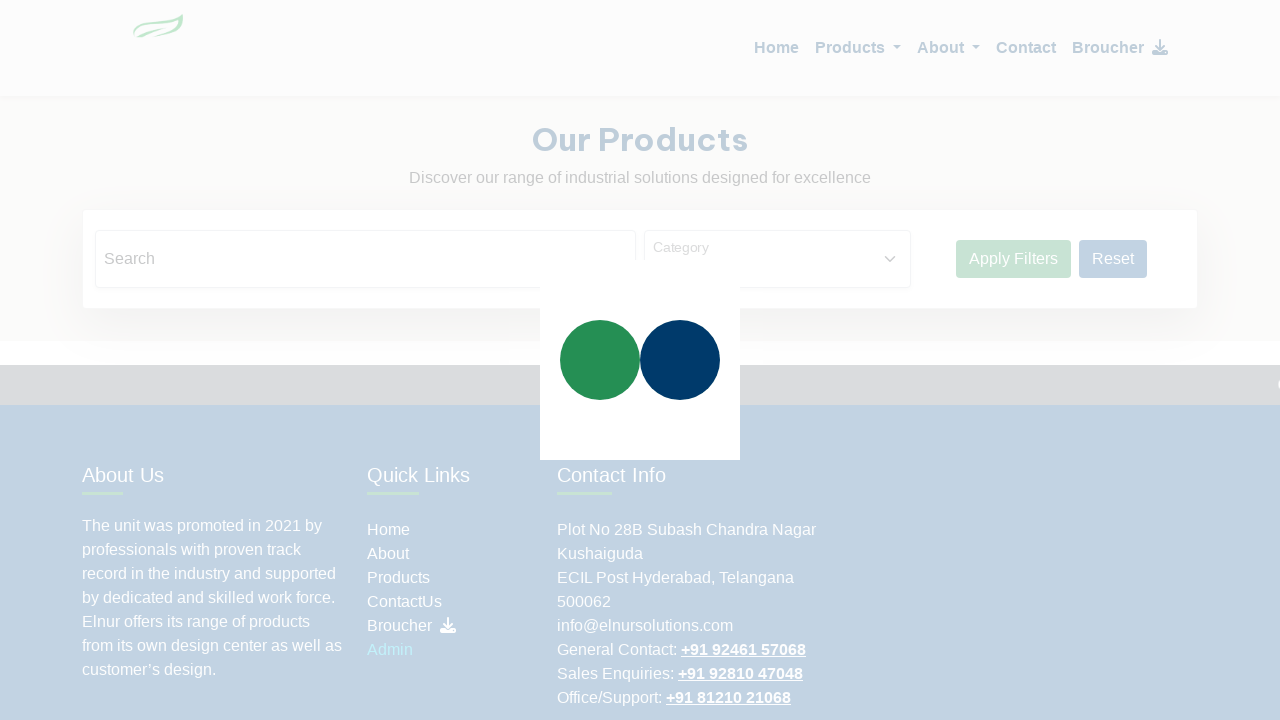

Product page 1 loaded
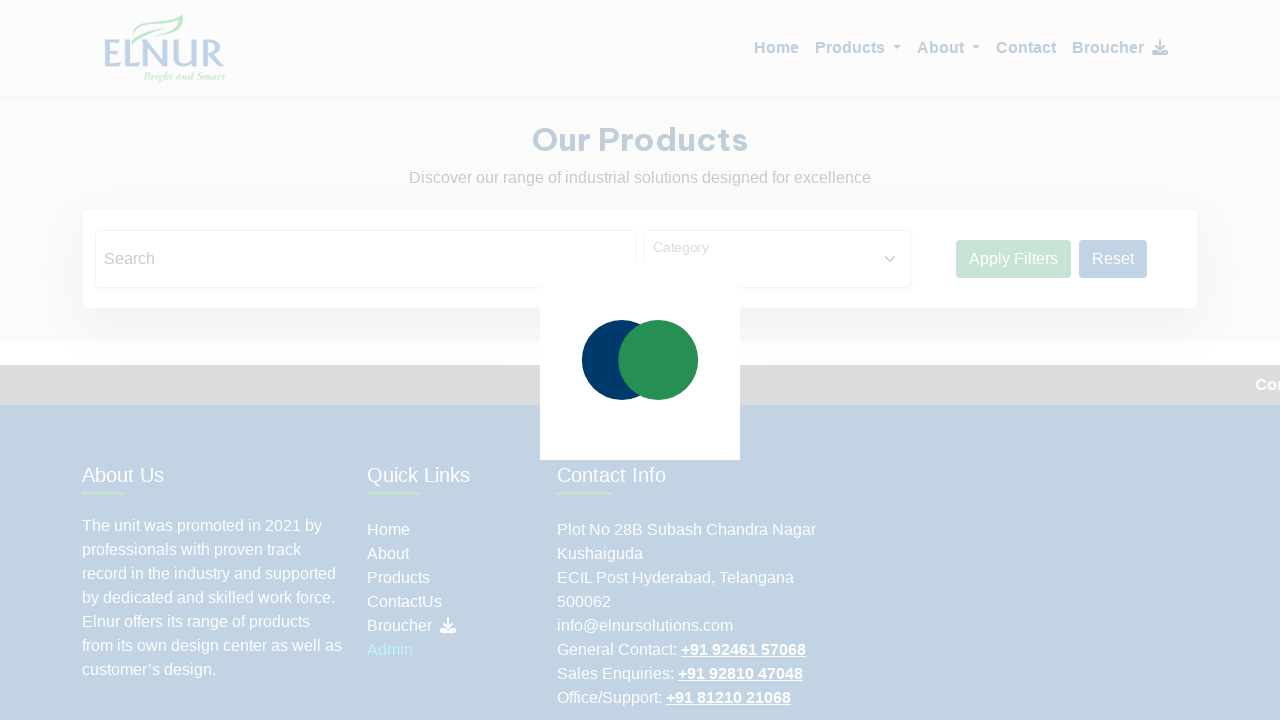

Re-hovered over Products dropdown (item 2/4) at (858, 48) on #productsDropdownLink
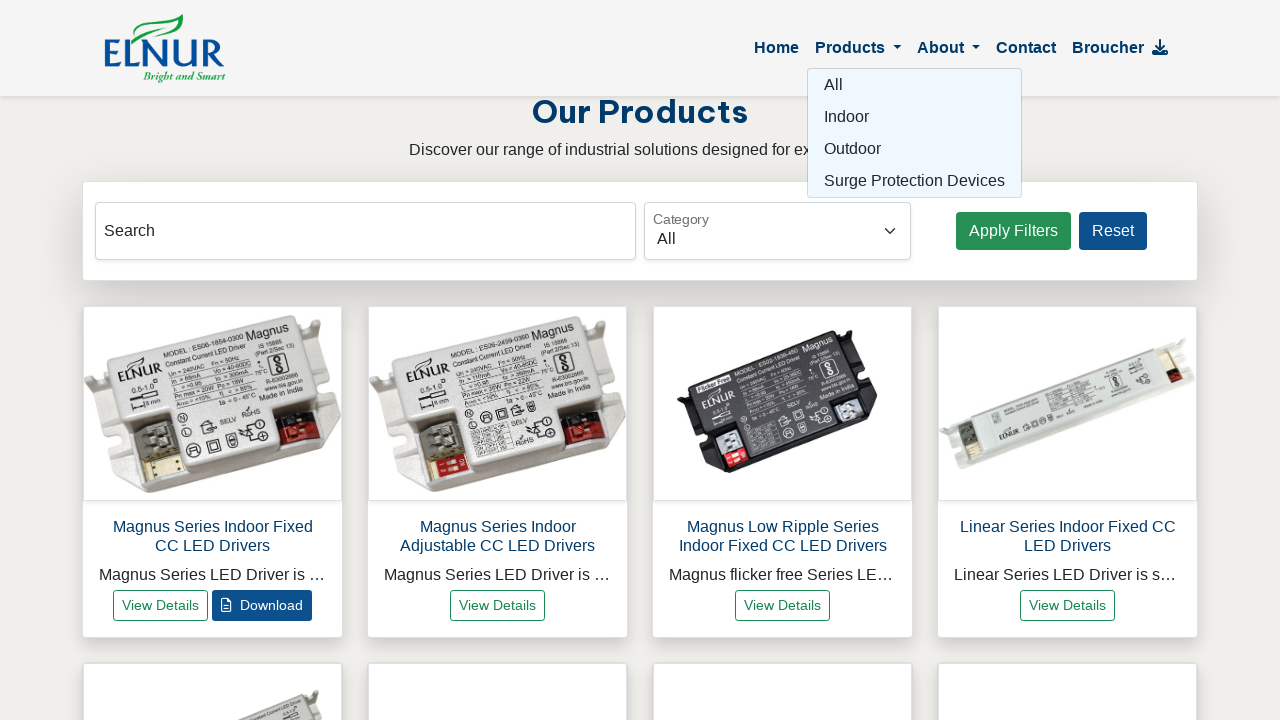

Waited 500ms for menu animation
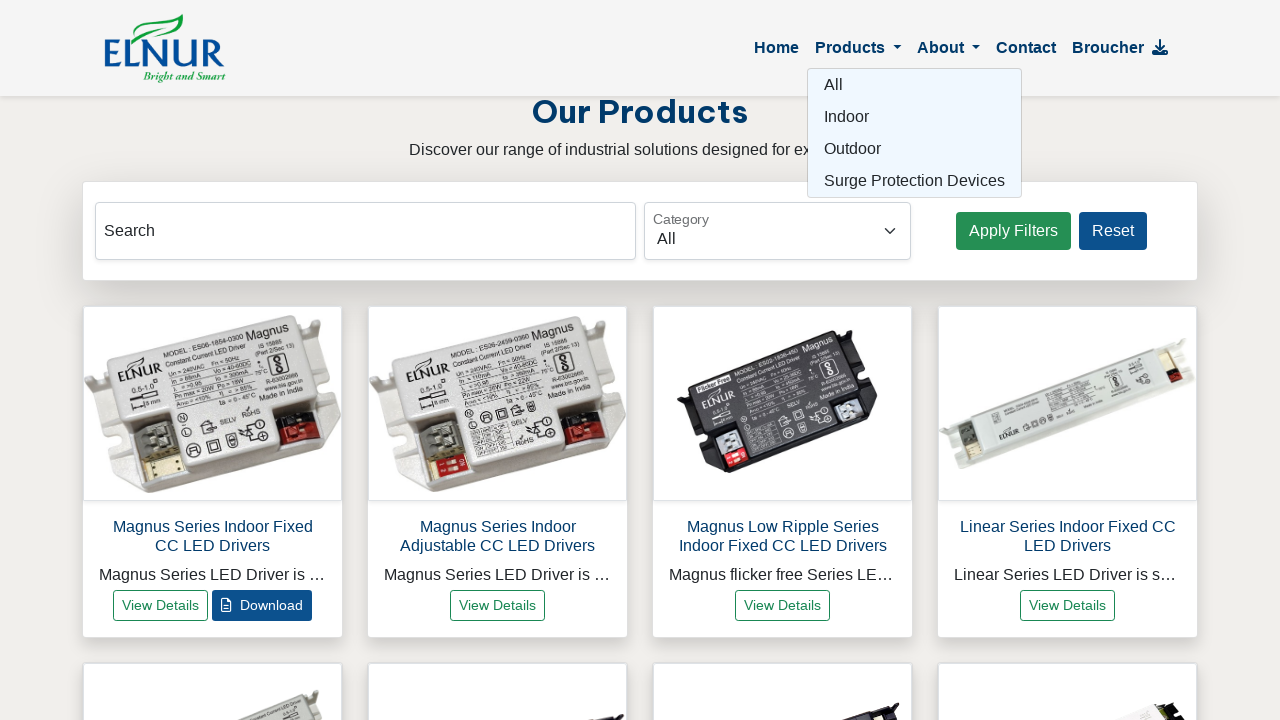

Clicked product menu item 2/4 at (914, 117) on #ulproductsDropdown a >> nth=1
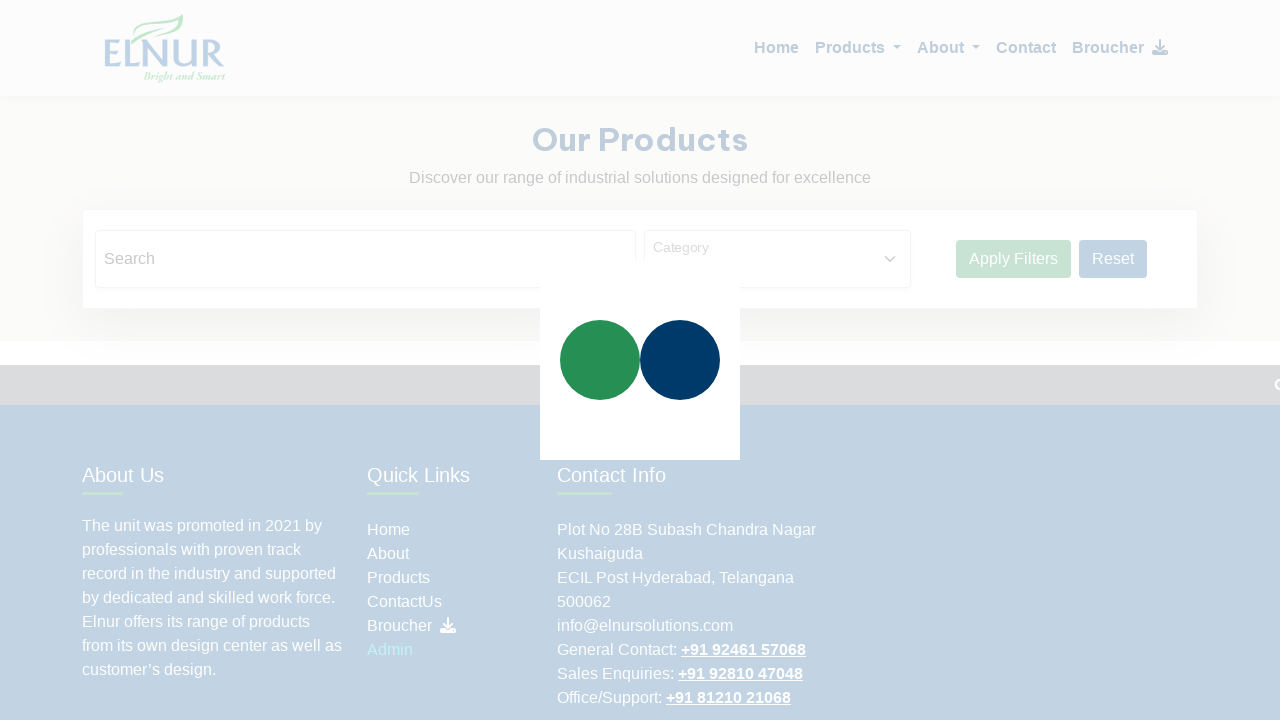

Product page 2 loaded
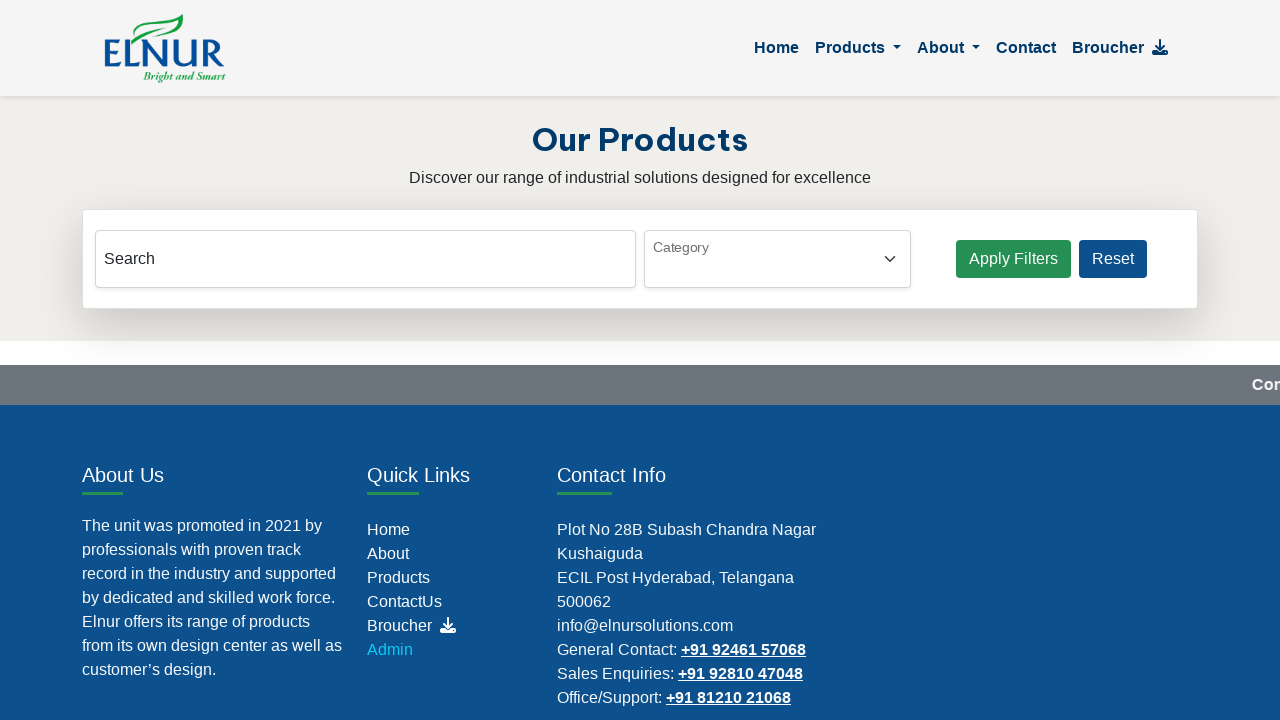

Re-hovered over Products dropdown (item 3/4) at (858, 48) on #productsDropdownLink
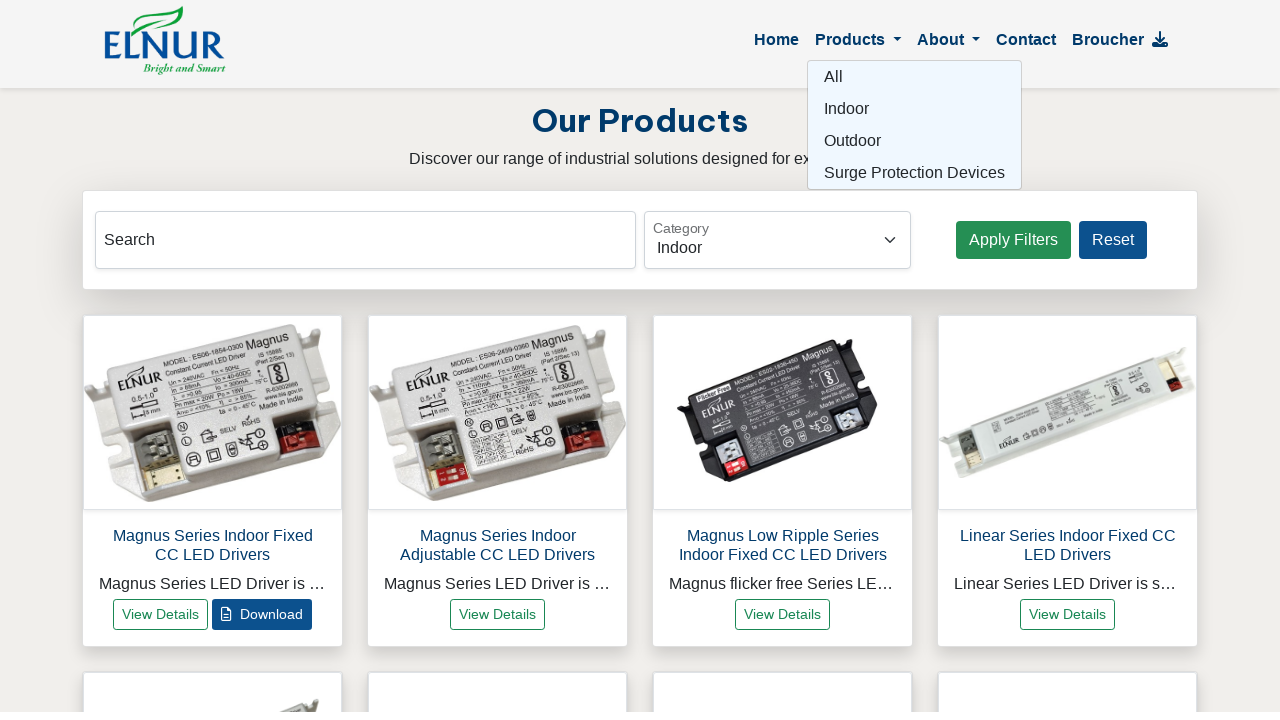

Waited 500ms for menu animation
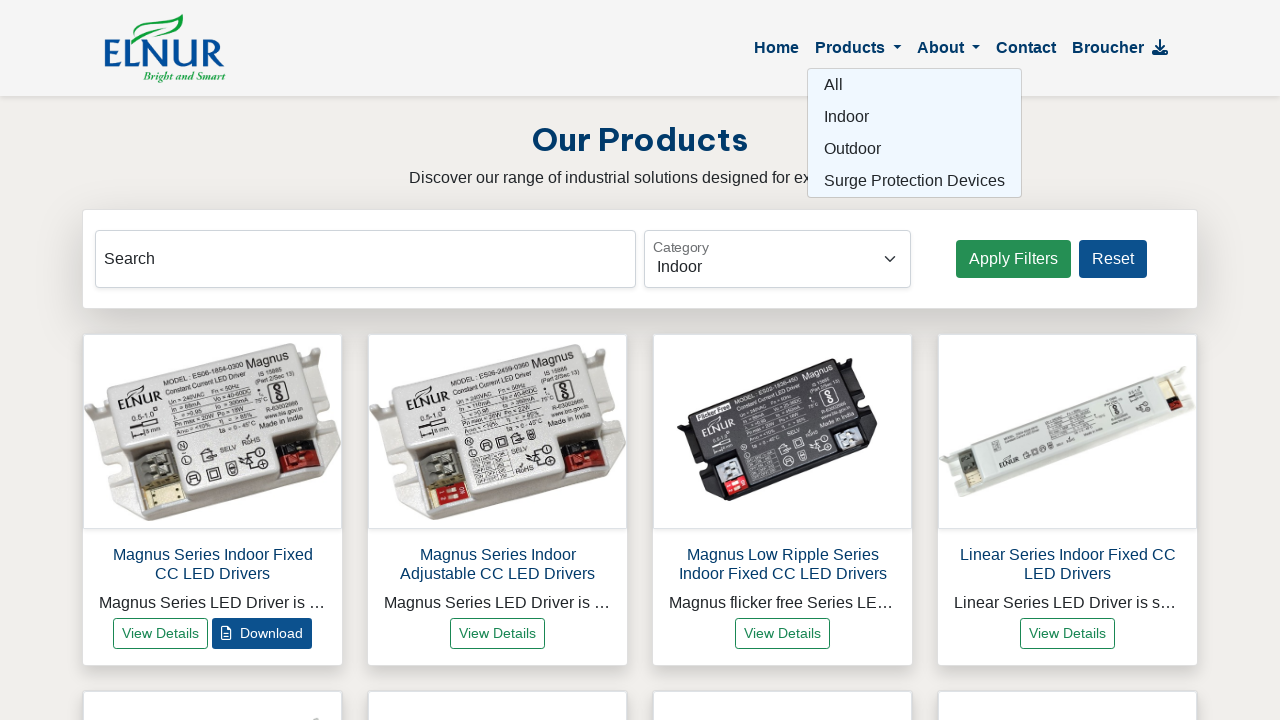

Clicked product menu item 3/4 at (914, 149) on #ulproductsDropdown a >> nth=2
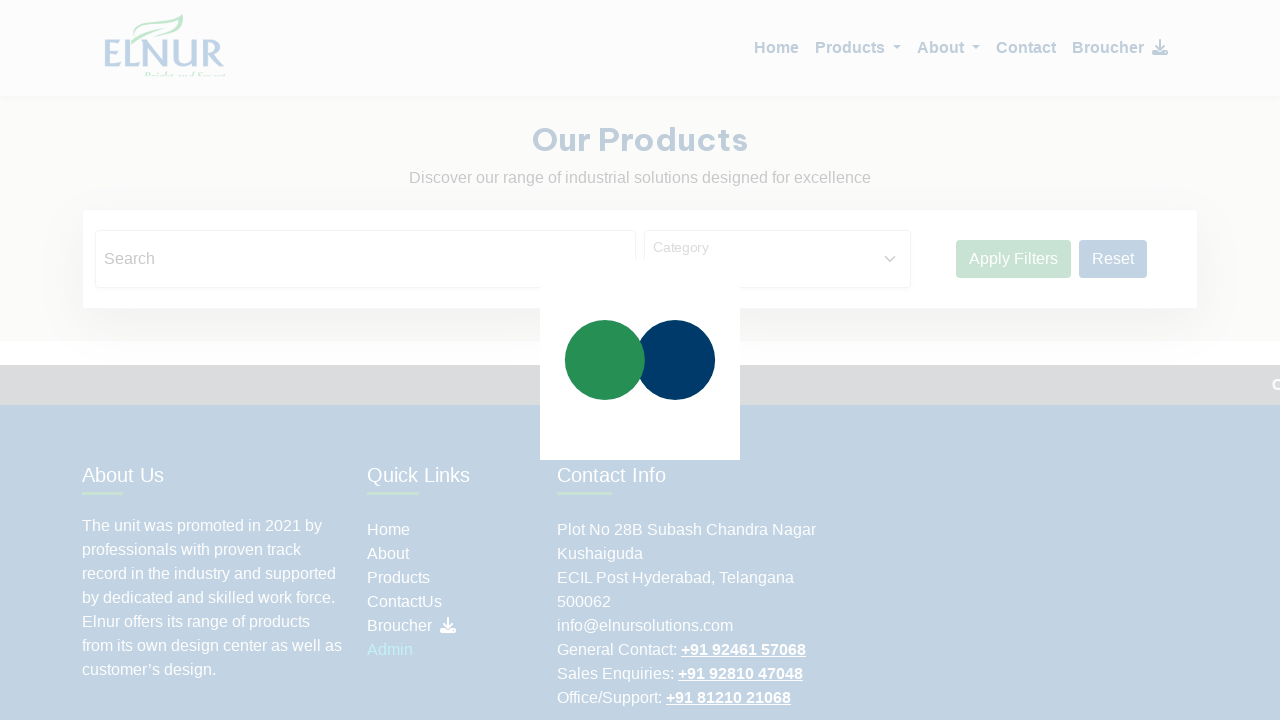

Product page 3 loaded
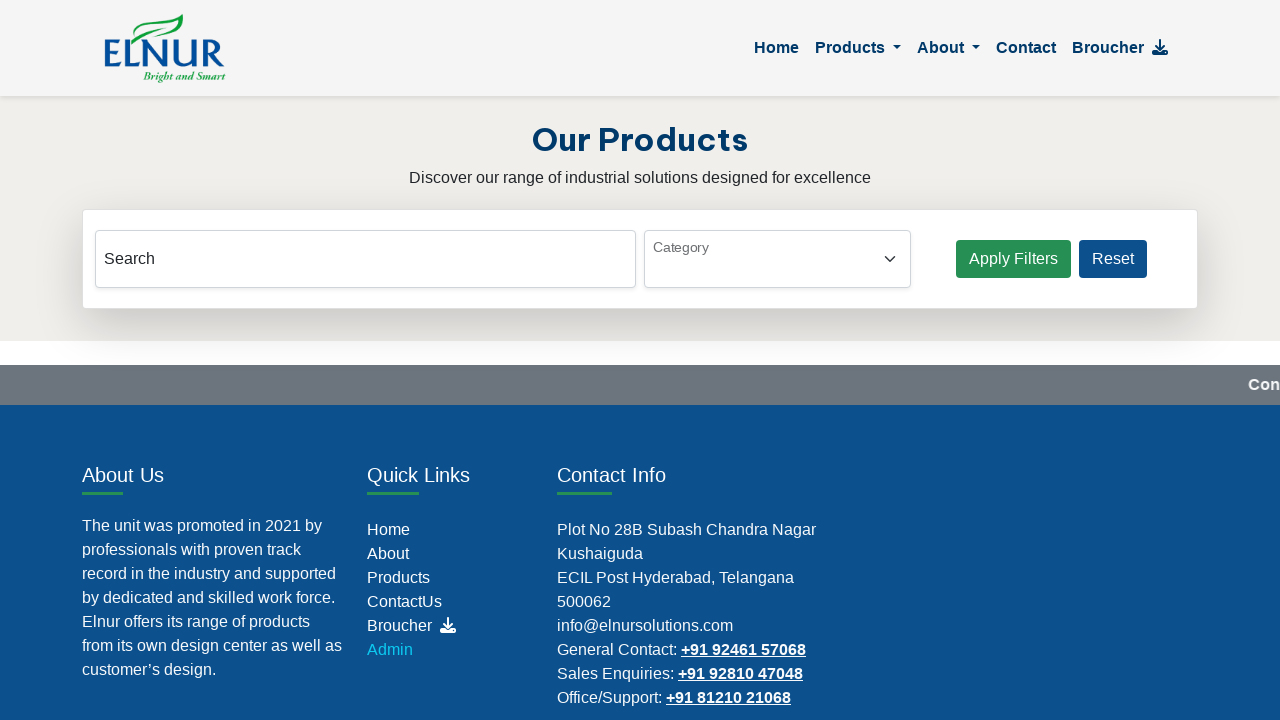

Re-hovered over Products dropdown (item 4/4) at (858, 48) on #productsDropdownLink
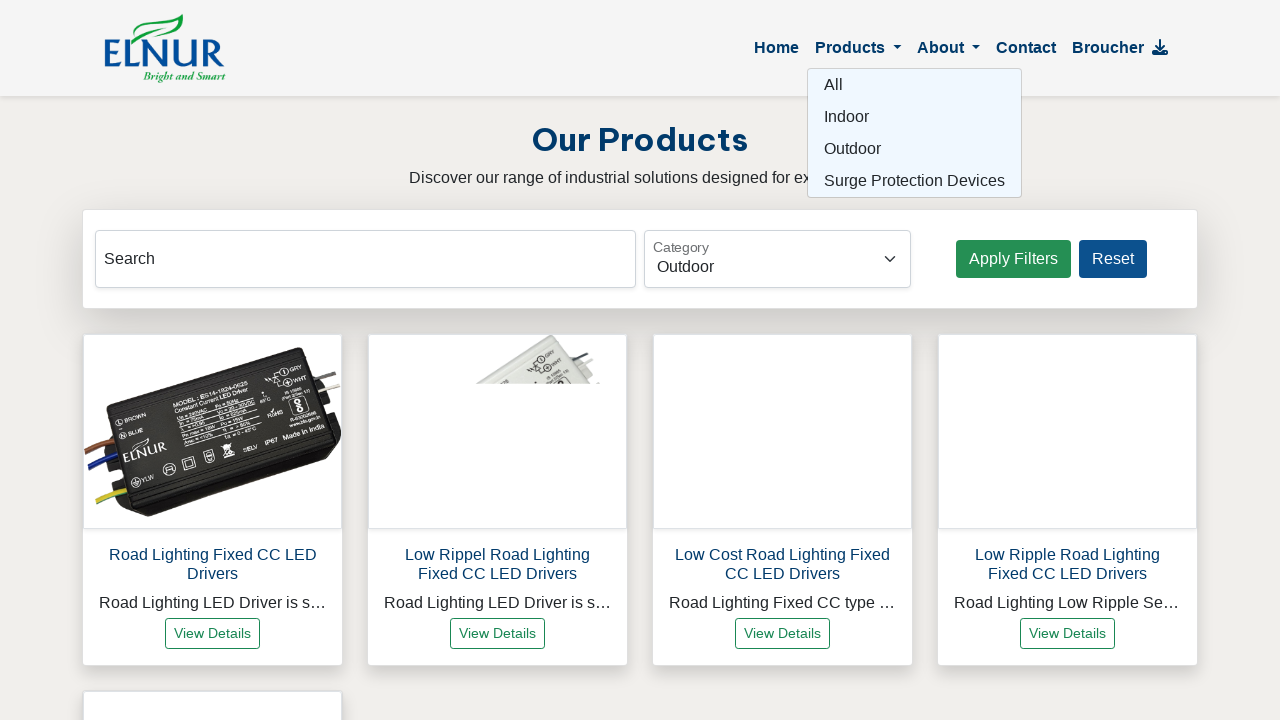

Waited 500ms for menu animation
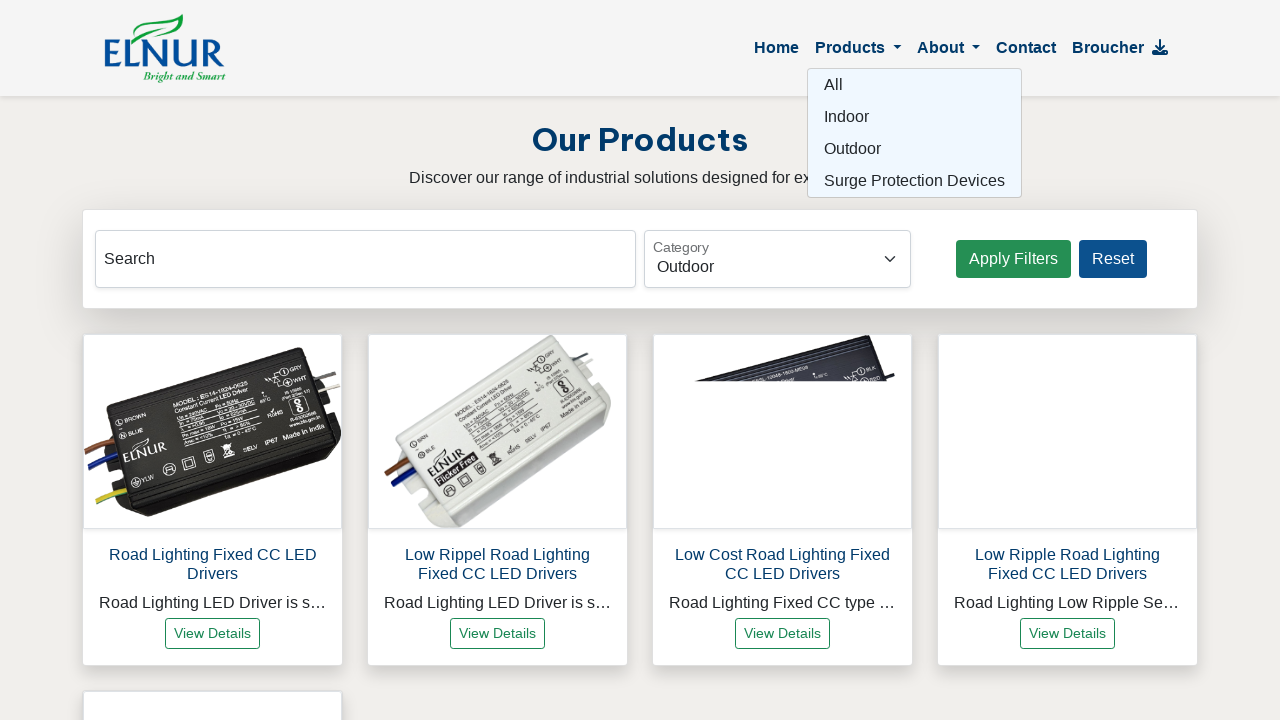

Clicked product menu item 4/4 at (914, 181) on #ulproductsDropdown a >> nth=3
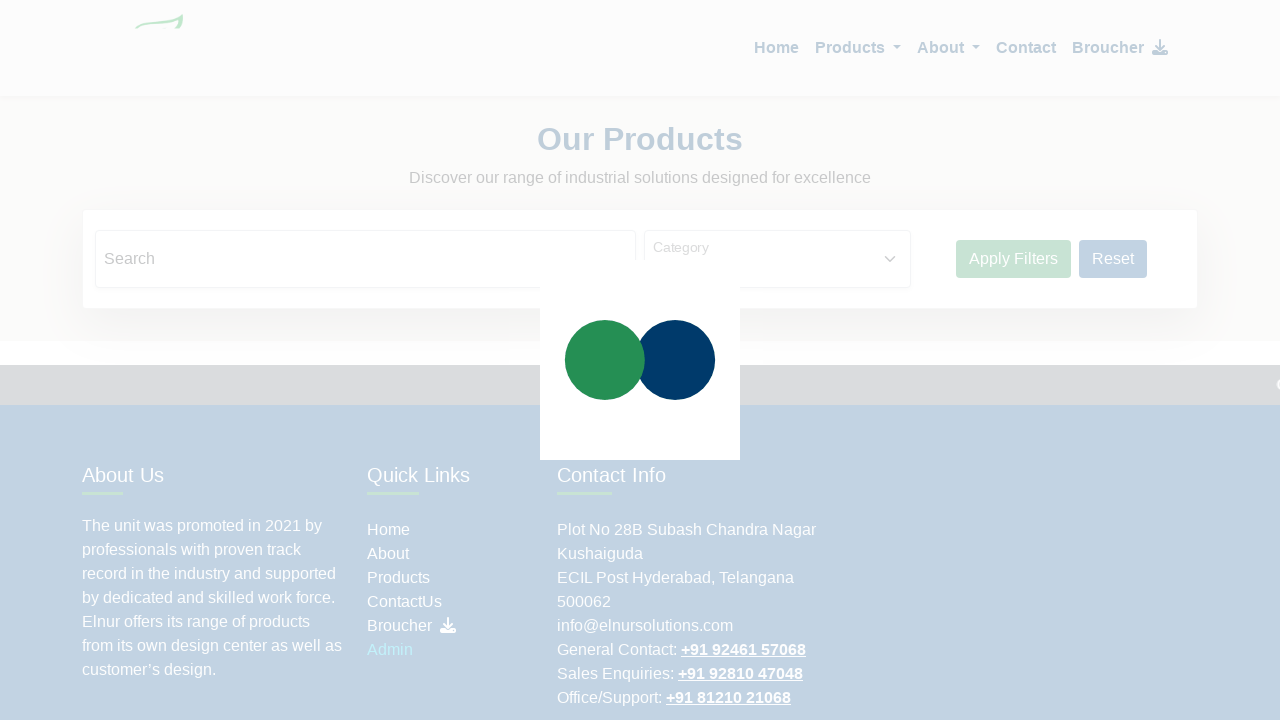

Product page 4 loaded
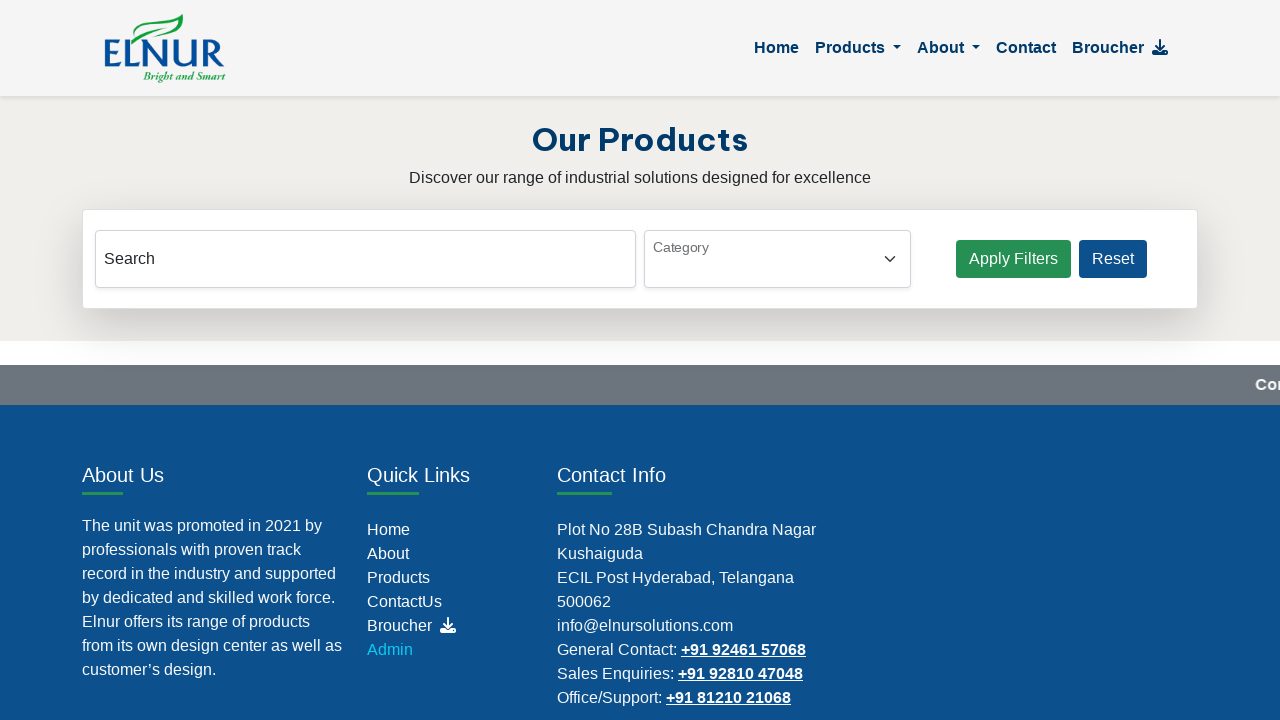

Hovered over About dropdown menu at (948, 48) on #aboutDropdownLink
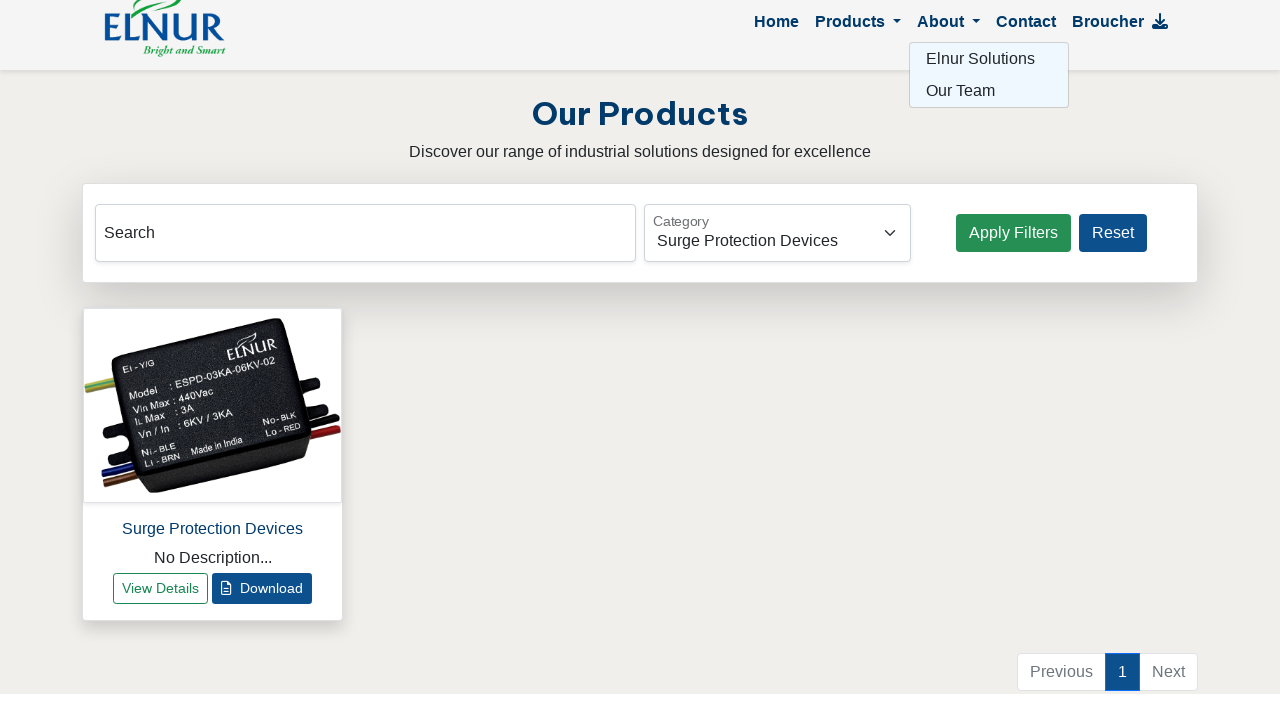

Retrieved 0 about dropdown links
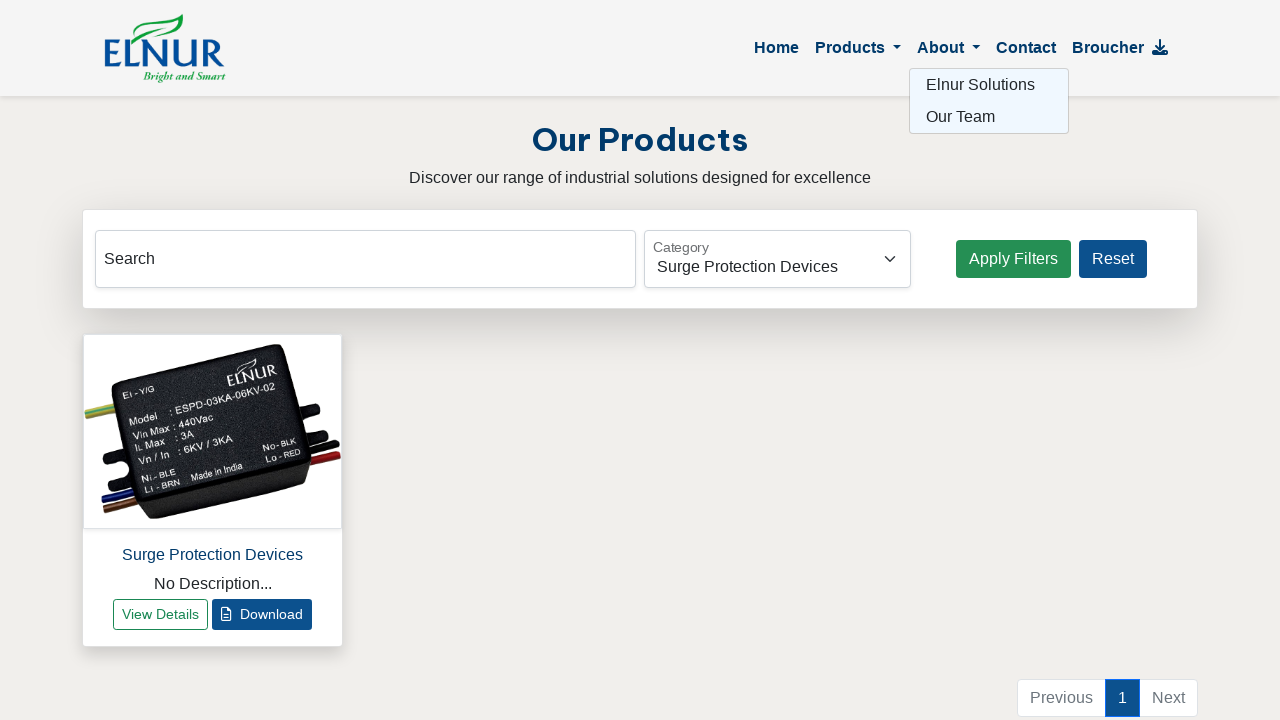

Clicked Contact link in header navigation at (1026, 48) on text=Contact
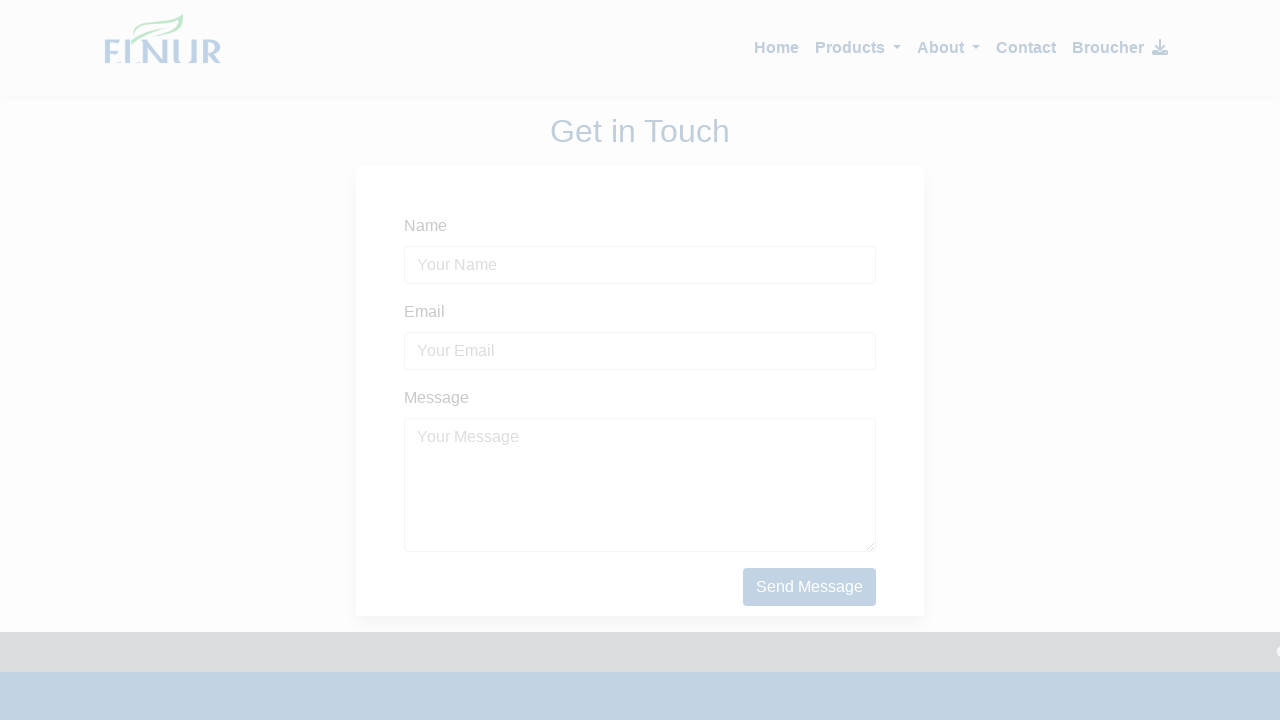

Contact page loaded successfully
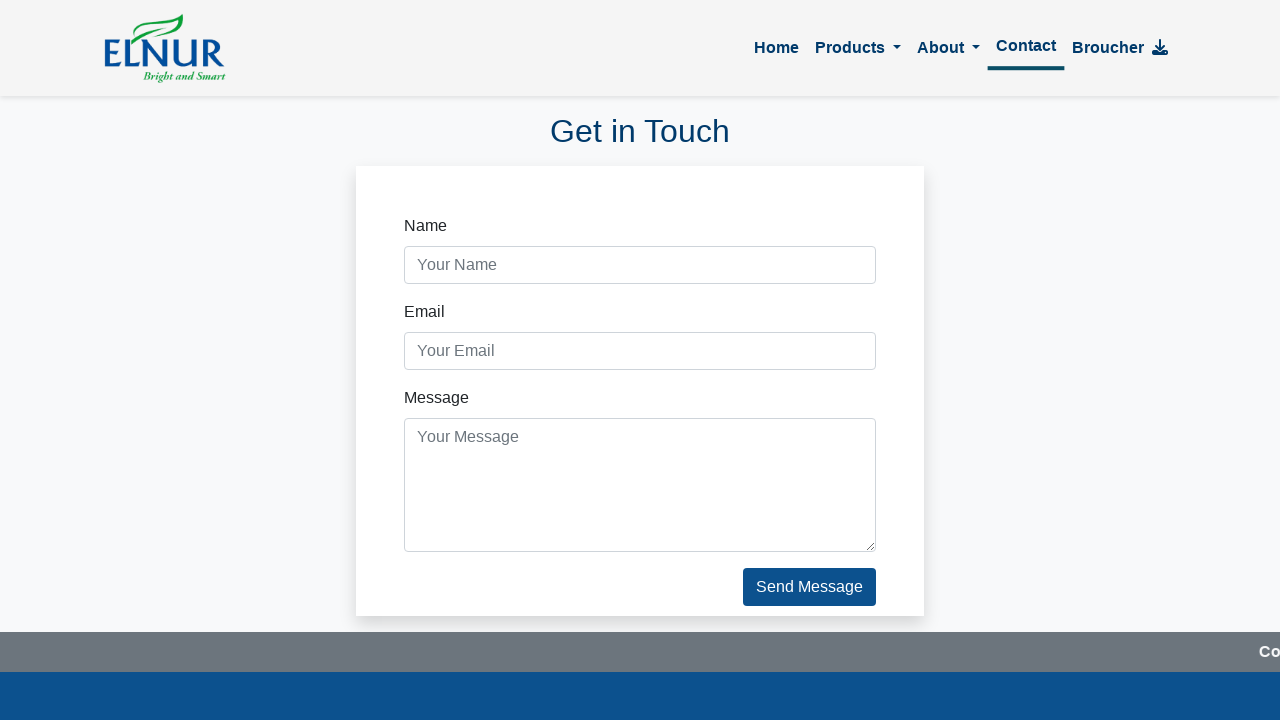

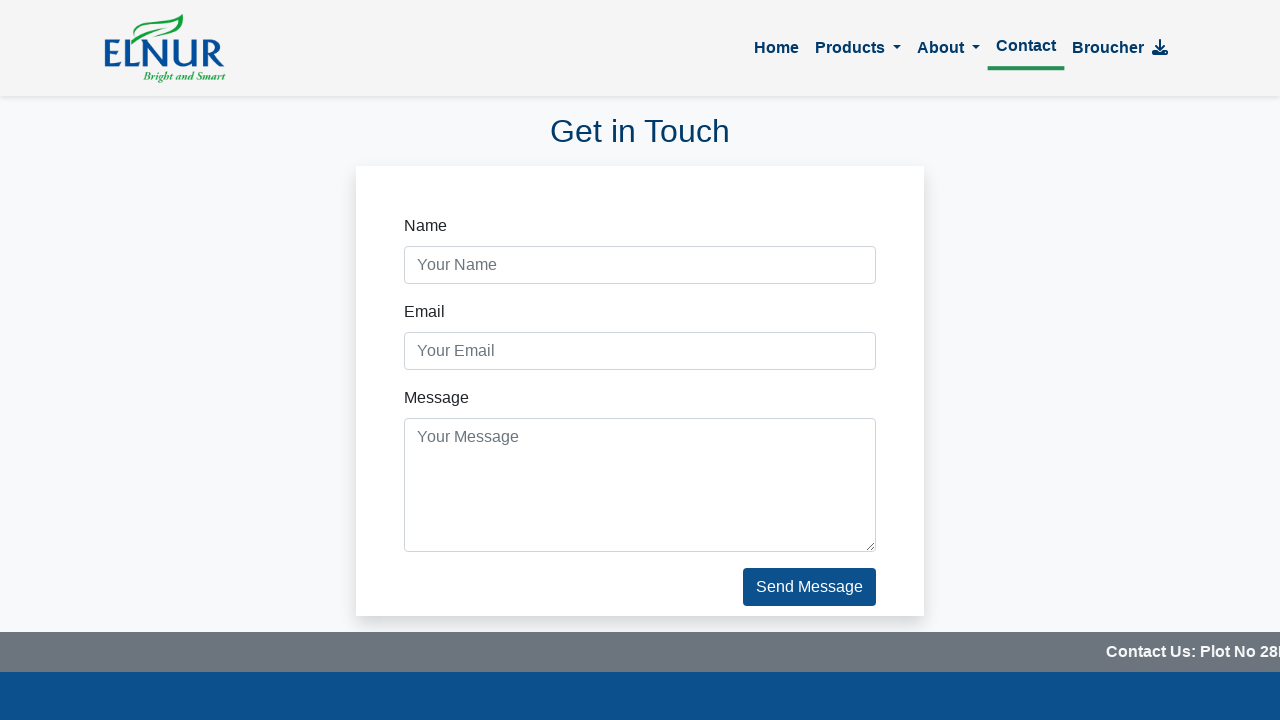